Navigates to ParaBank homepage and clicks on the Register link to access the registration page

Starting URL: https://para.testar.org/parabank/index.htm

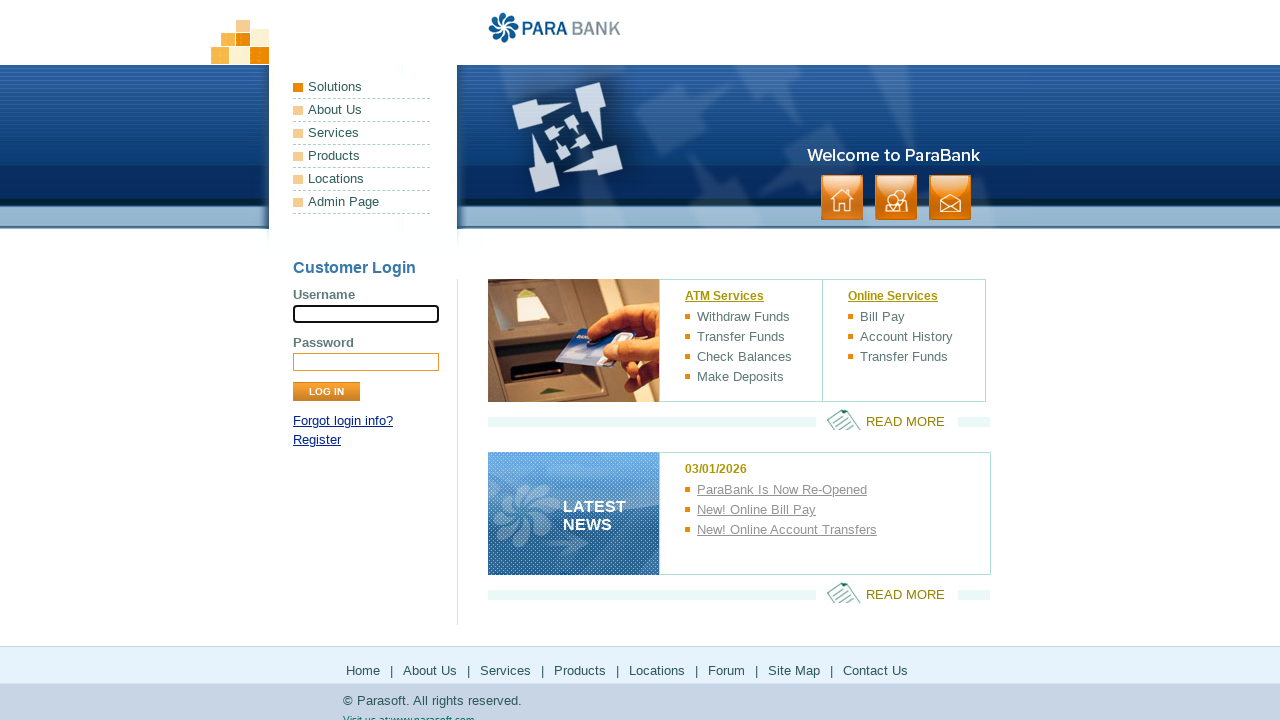

Navigated to ParaBank homepage
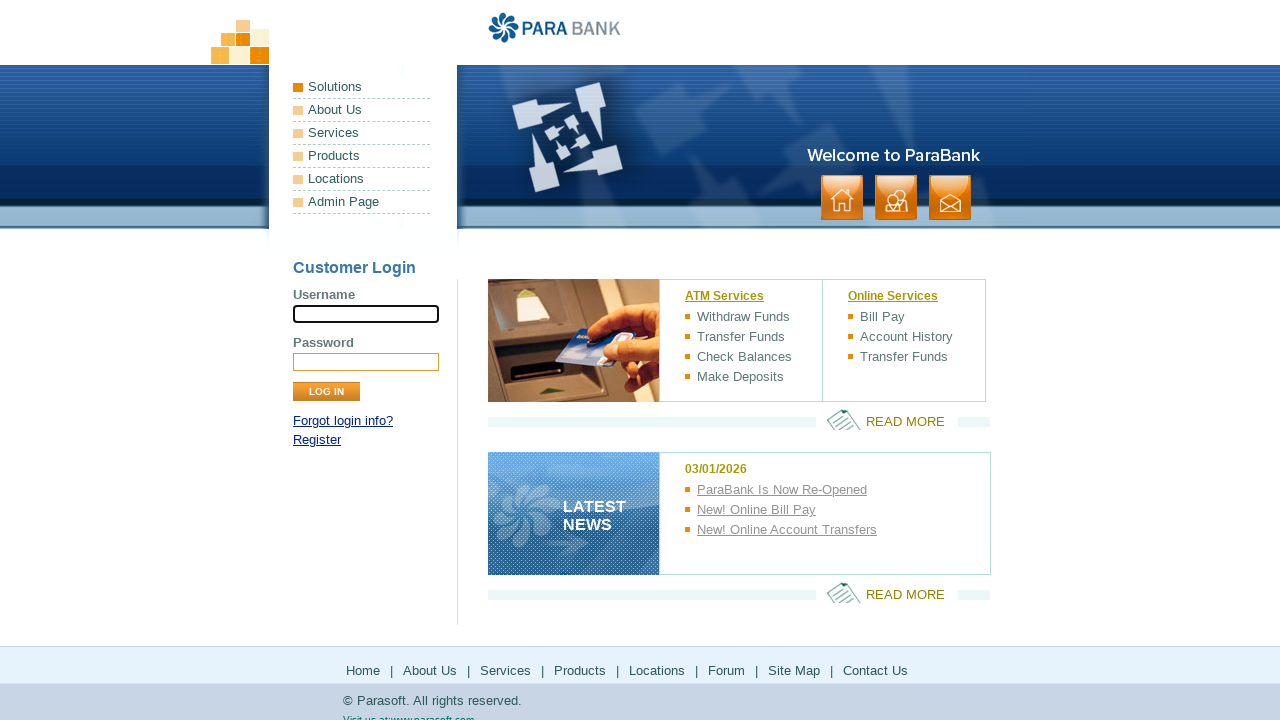

Clicked on the Register link to access the registration page at (317, 440) on xpath=//*[text()='Register']
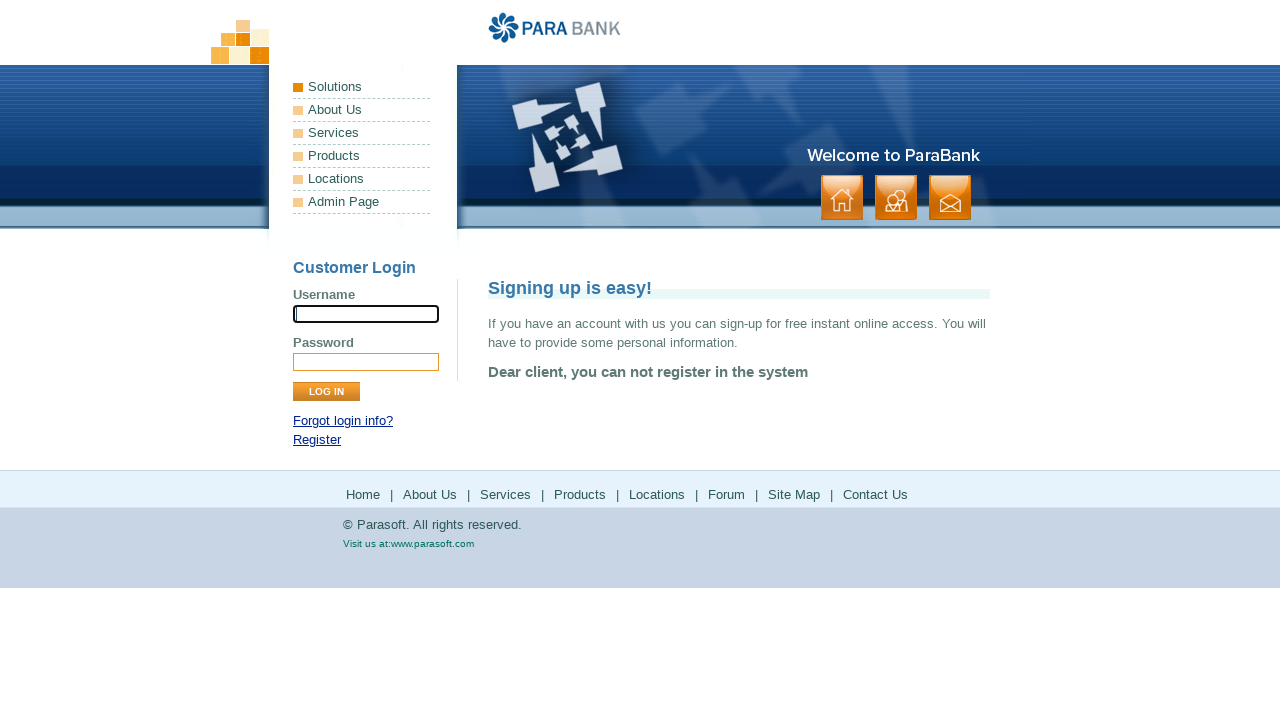

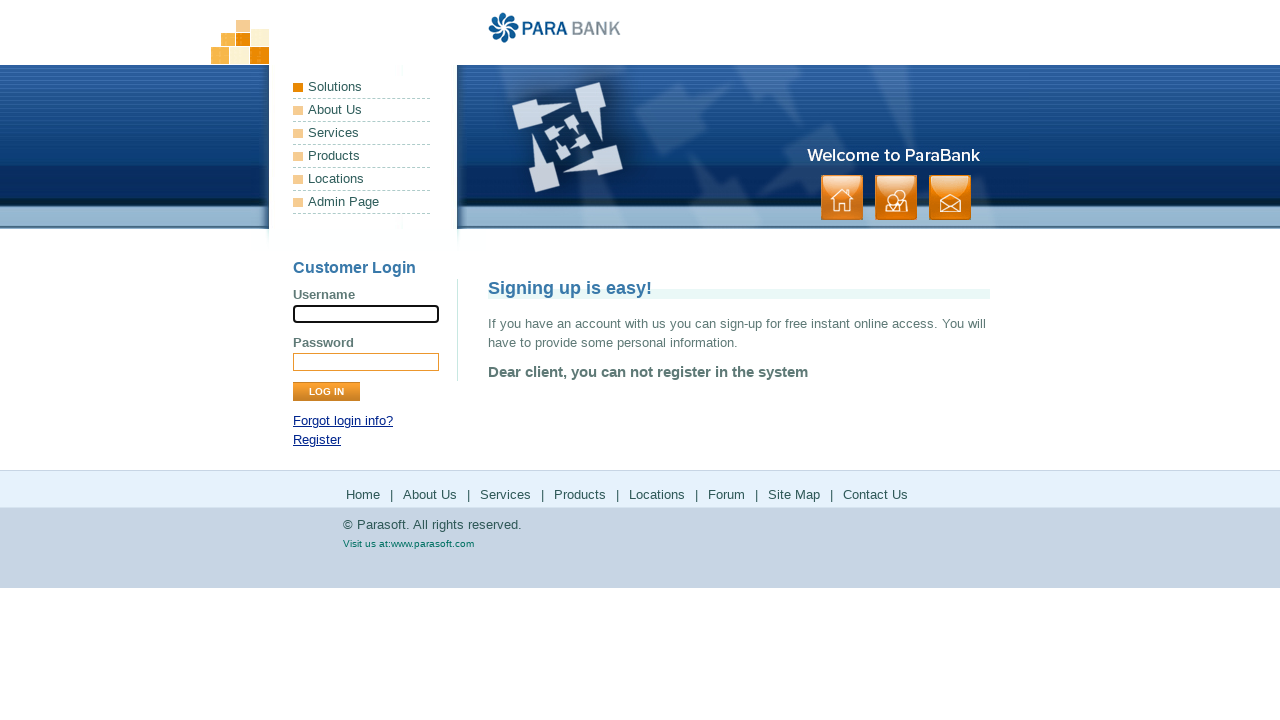